Tests fake alert box functionality by clicking a button to show an alert, reading the alert text, and clicking OK to dismiss it

Starting URL: https://testpages.herokuapp.com/styled/alerts/fake-alert-test.html

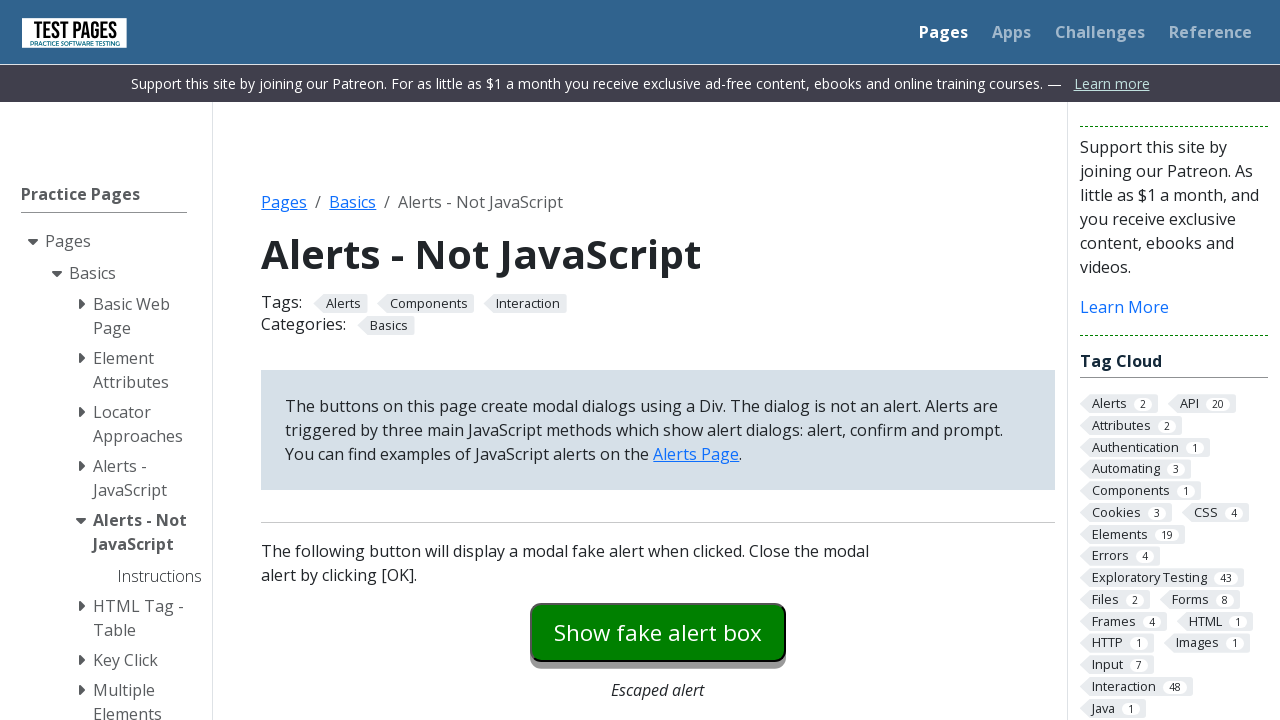

Navigated to fake alert test page
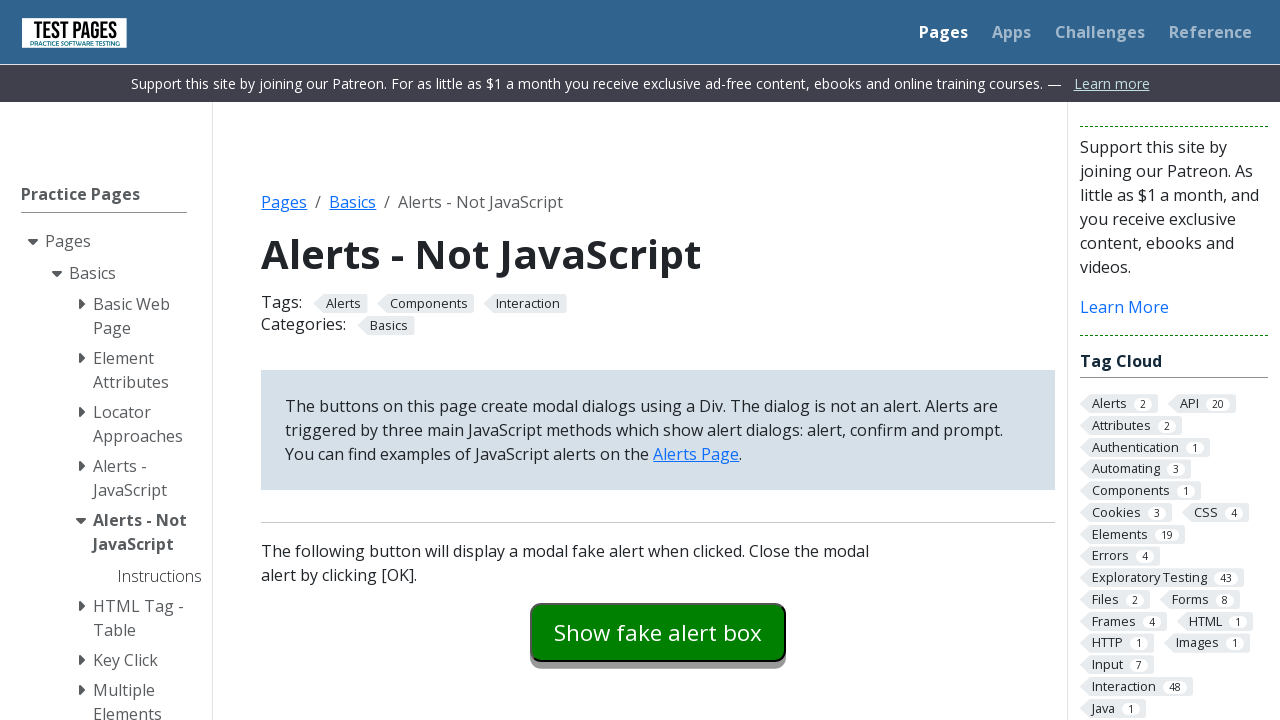

Clicked button to show fake alert box at (658, 632) on #fakealert
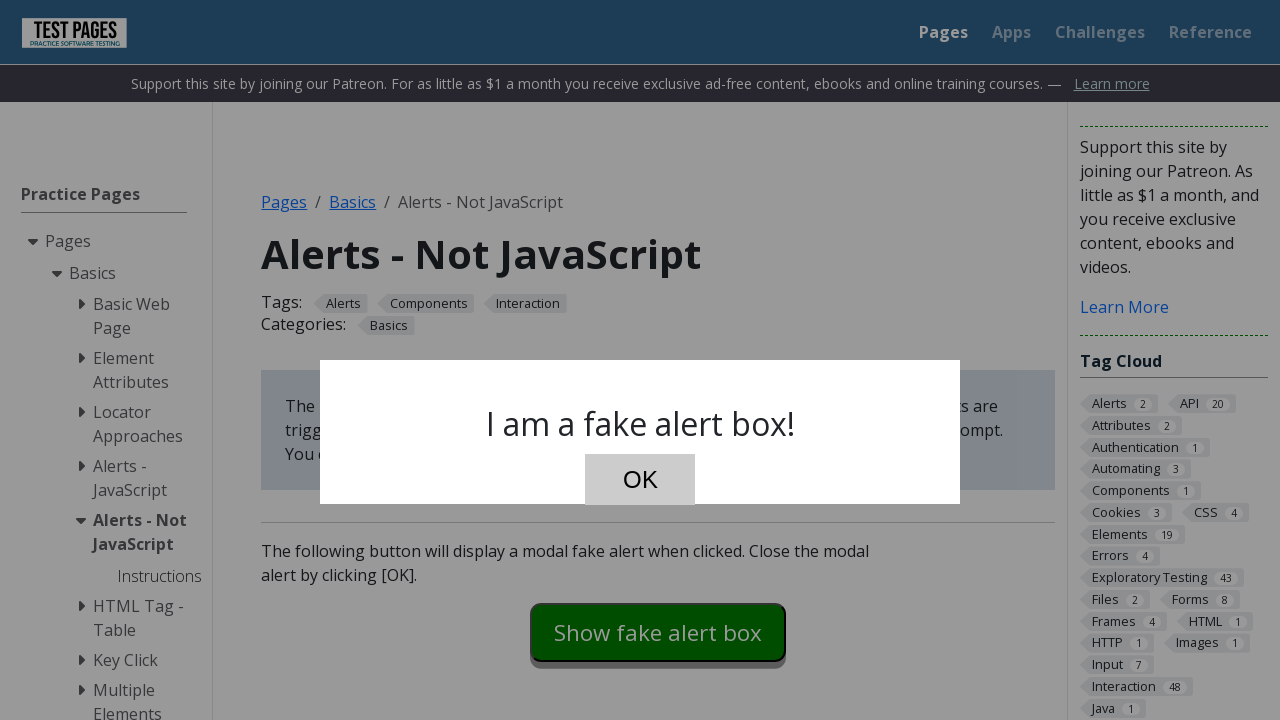

Alert dialog appeared with text visible
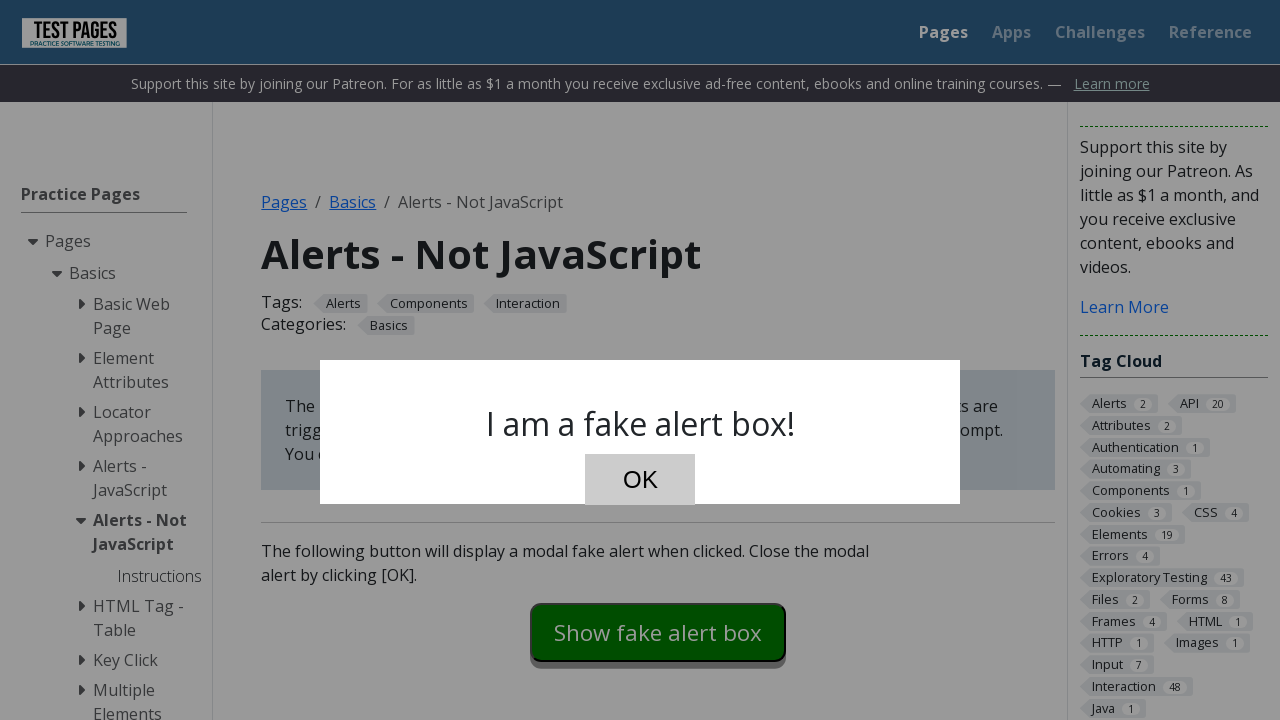

Clicked OK button to dismiss alert at (640, 480) on #dialog-ok
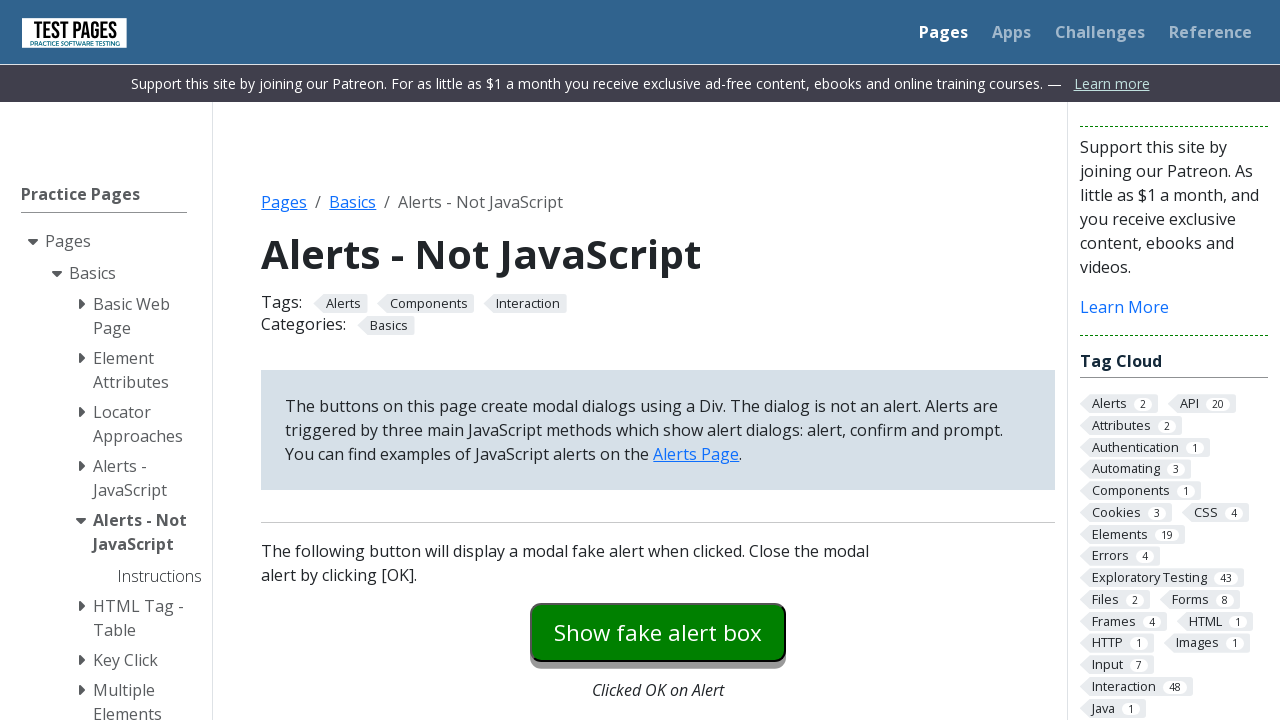

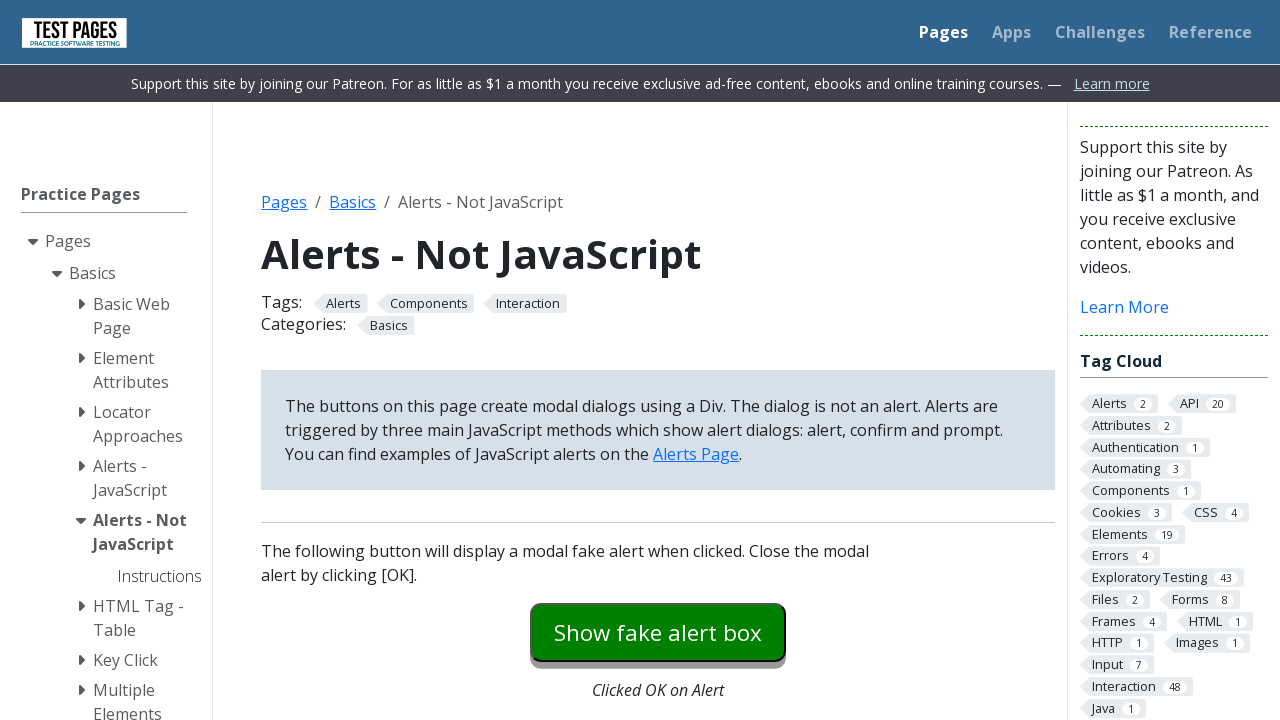